Tests product color variant selection on Target.com by clicking through available color options on a product page and verifying each color selection is displayed correctly

Starting URL: https://www.target.com/p/wranglers-men-39-s-relaxed-fit-straight-jeans/-/A-91269718?preselect=90919011#lnk=sametab

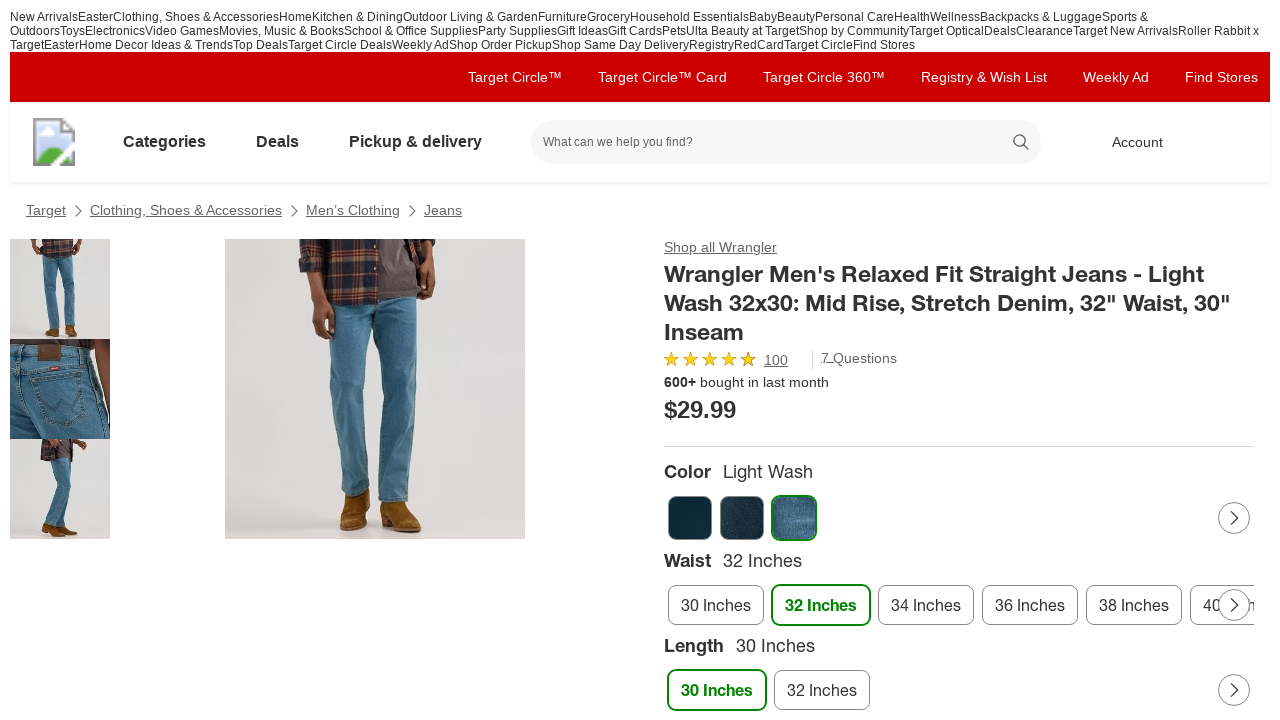

Waited for page to fully load with networkidle state
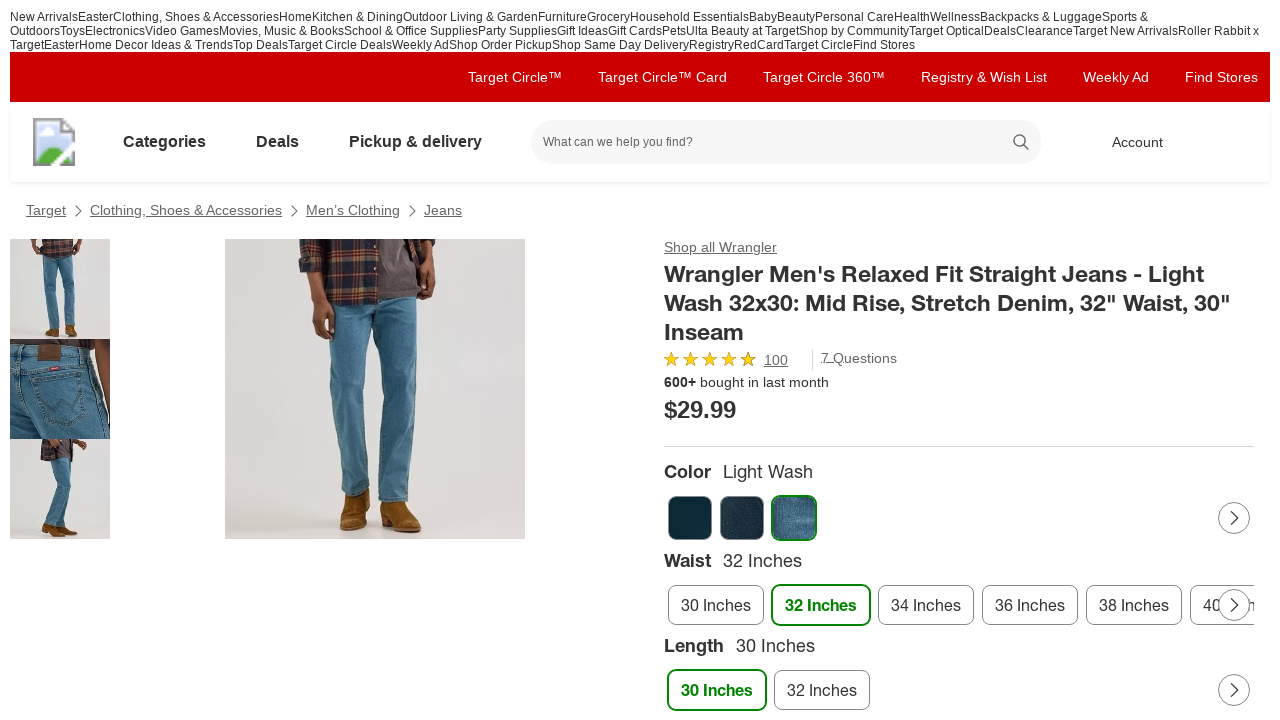

Color option carousel items became visible
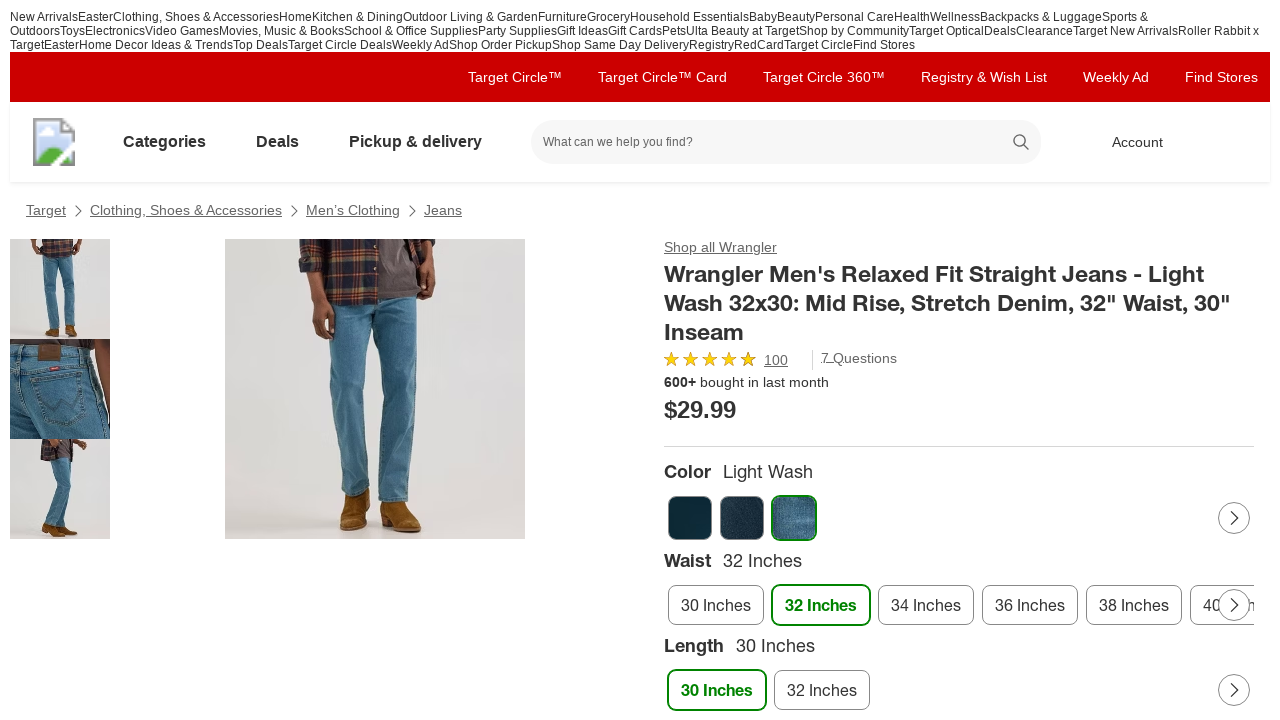

Located 3 color options on the product page
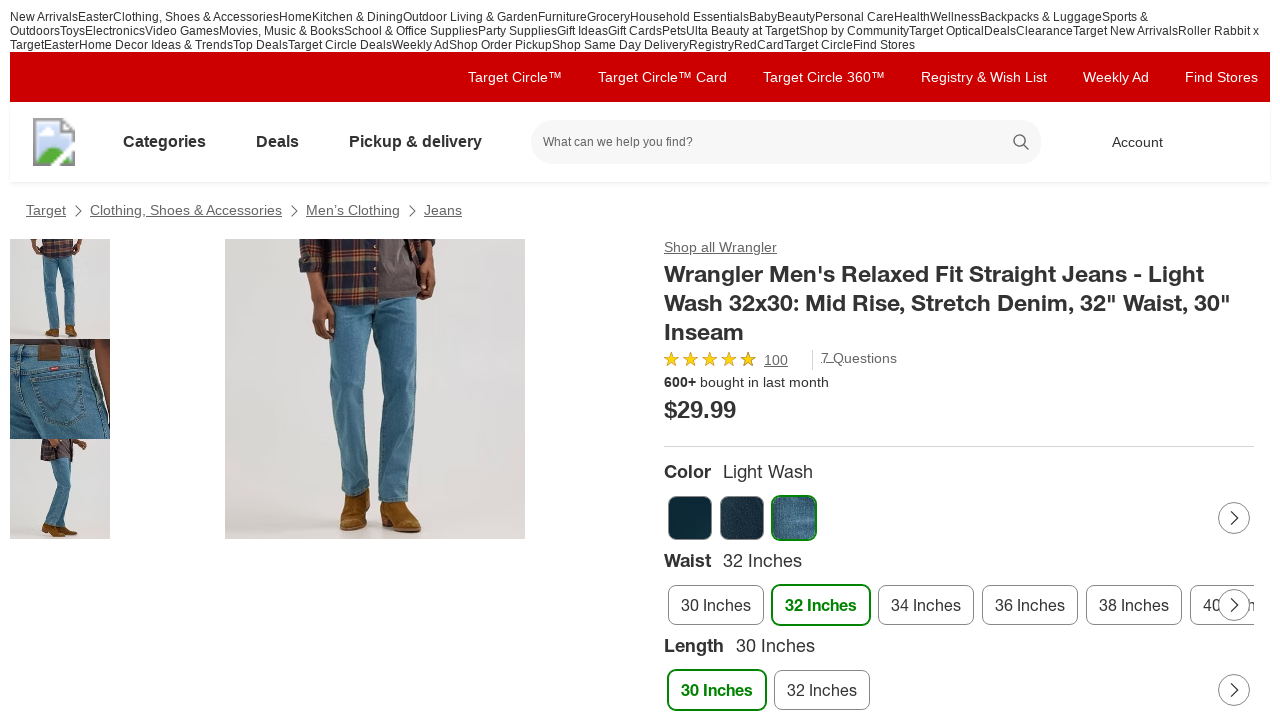

Clicked color option 1 of 3 at (690, 518) on li[class*='CarouselItem'] img >> nth=0
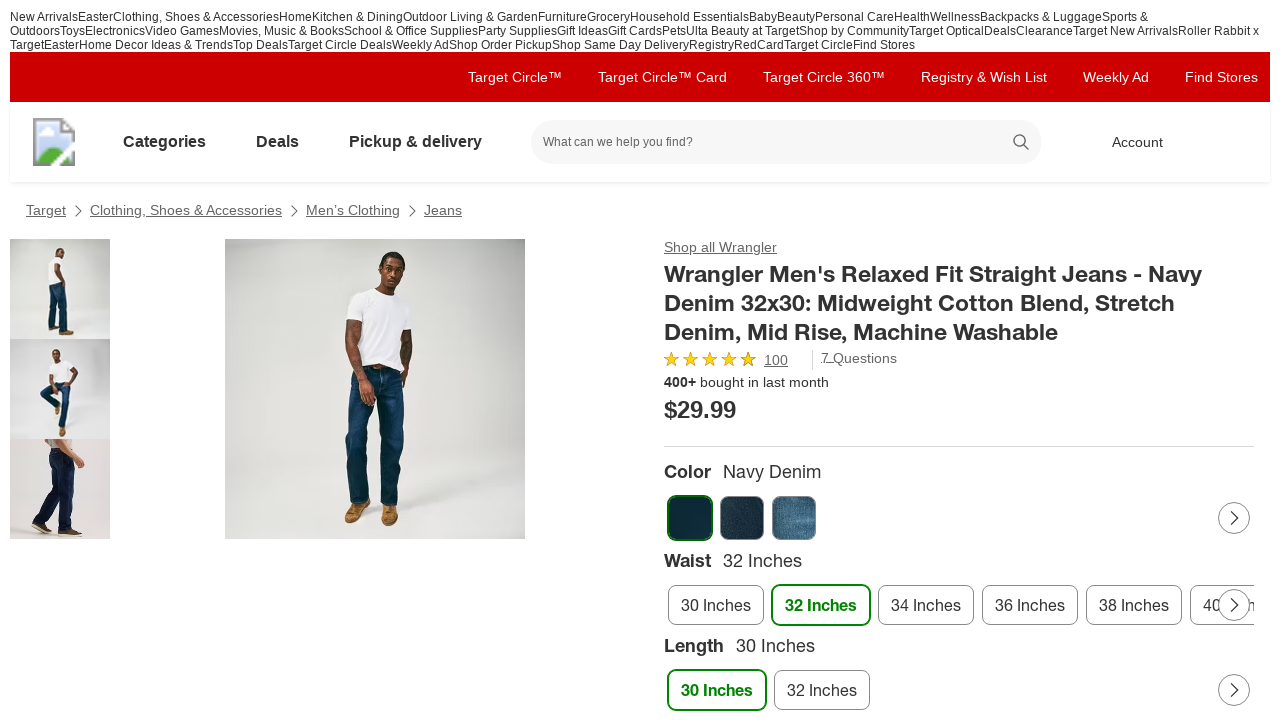

Waited 500ms for color selection 1 to update
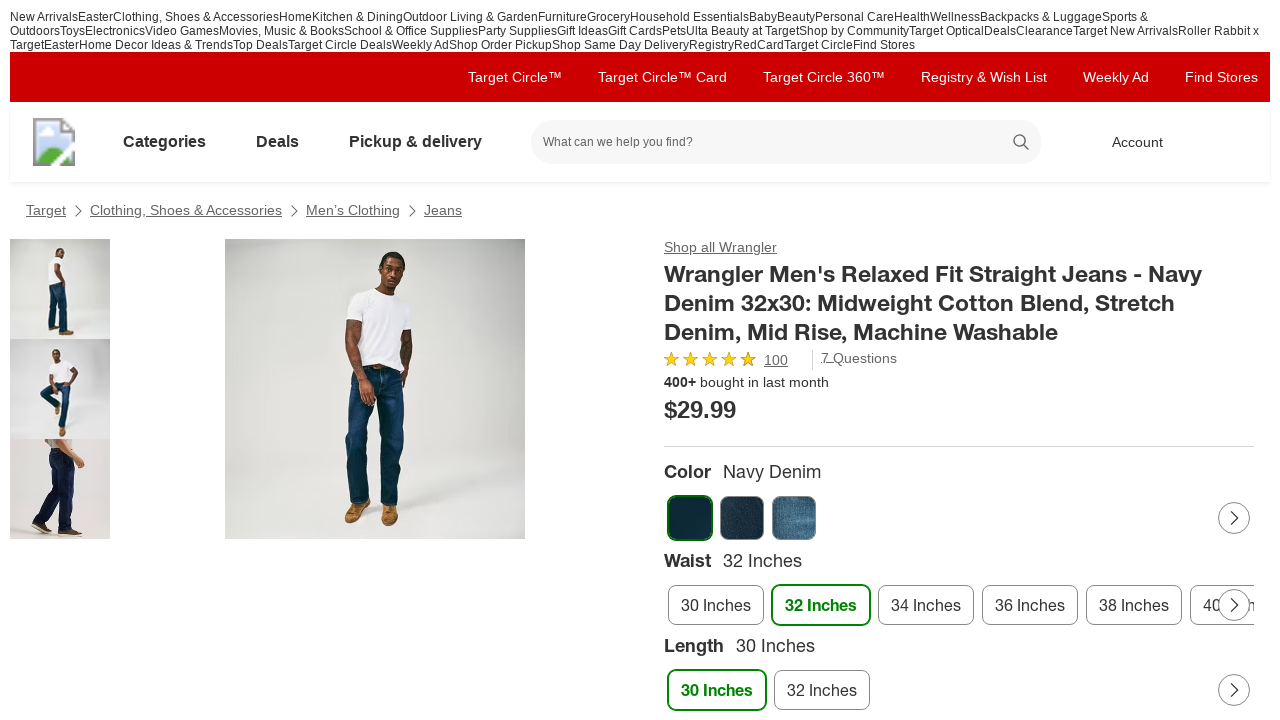

Verified color option 1 is displayed in the variation component
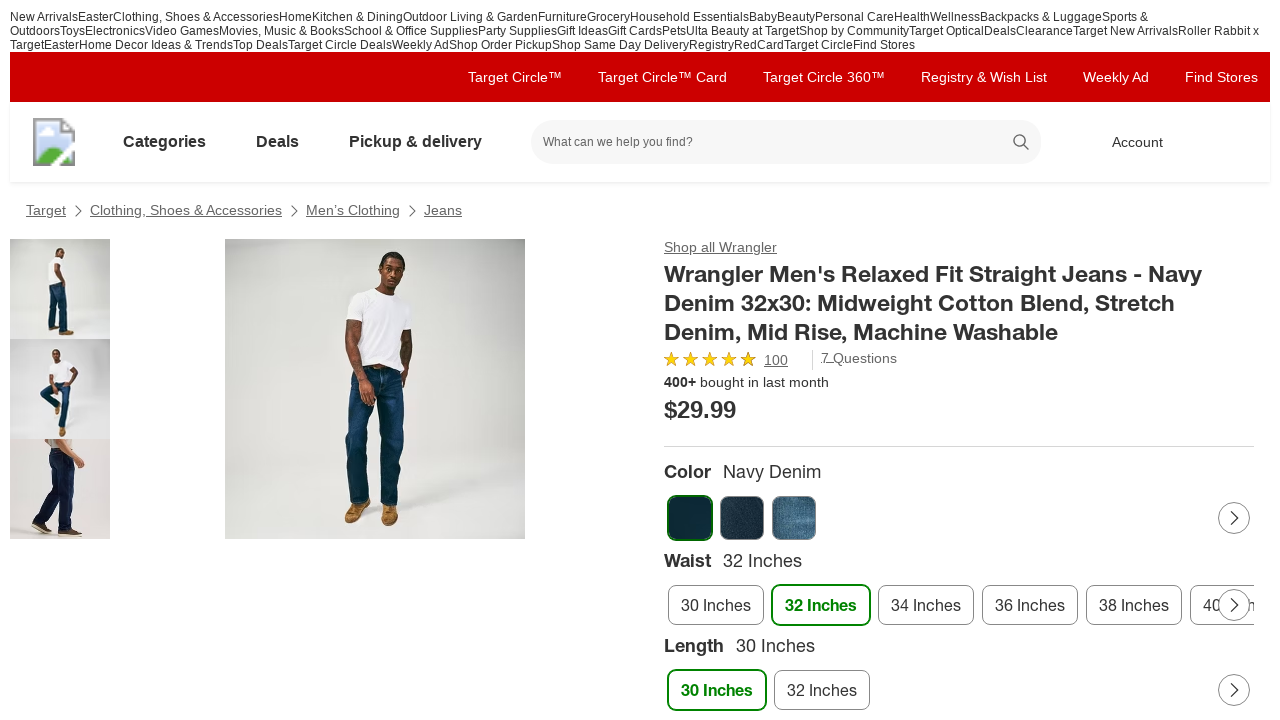

Clicked color option 2 of 3 at (742, 518) on li[class*='CarouselItem'] img >> nth=1
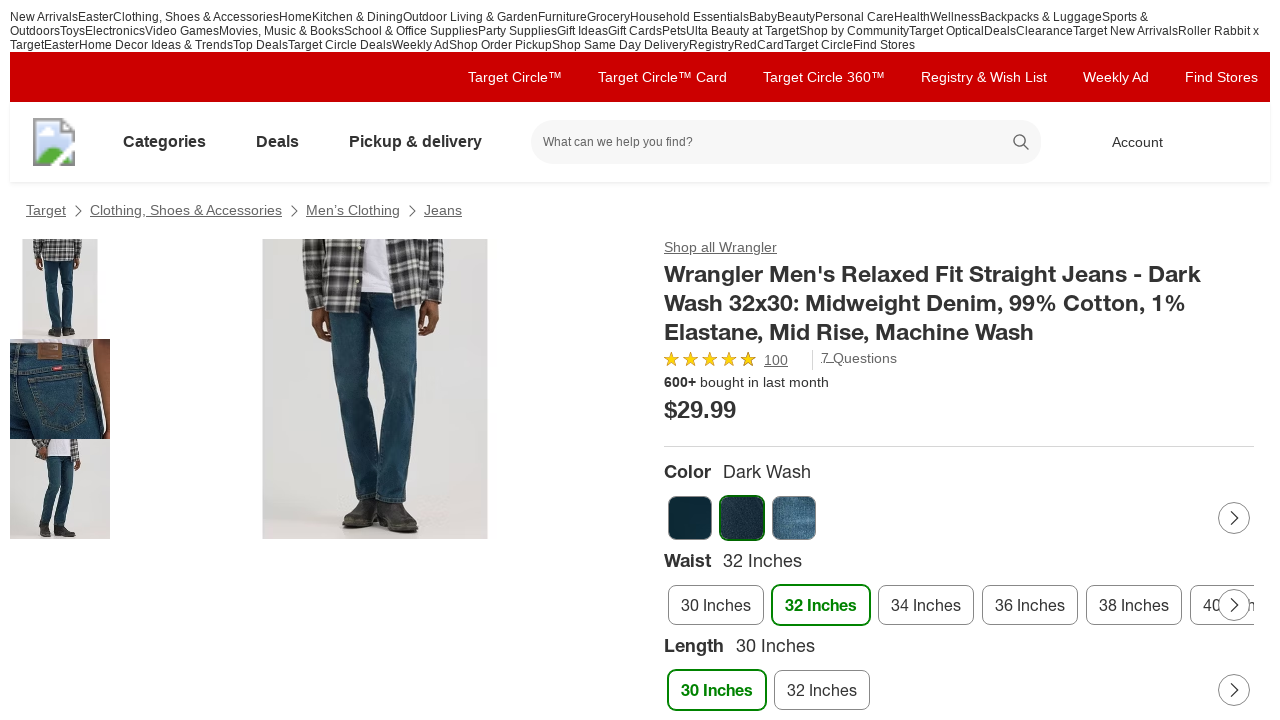

Waited 500ms for color selection 2 to update
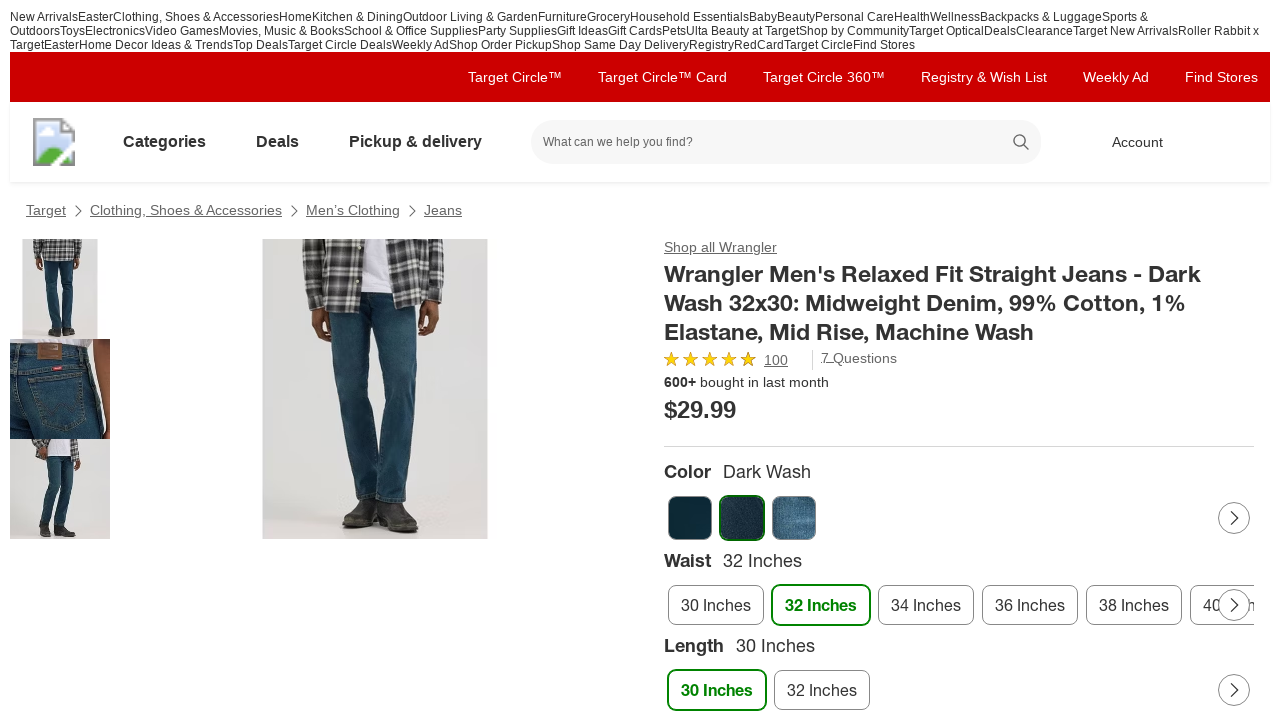

Verified color option 2 is displayed in the variation component
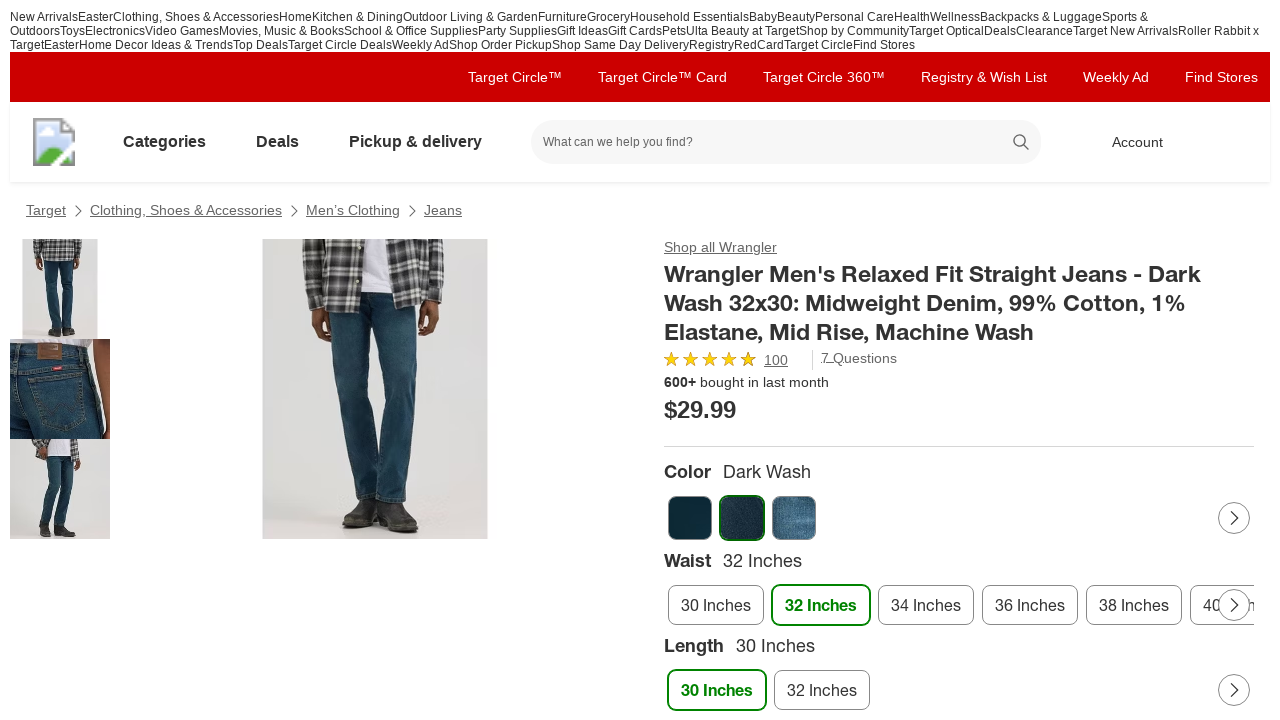

Clicked color option 3 of 3 at (794, 518) on li[class*='CarouselItem'] img >> nth=2
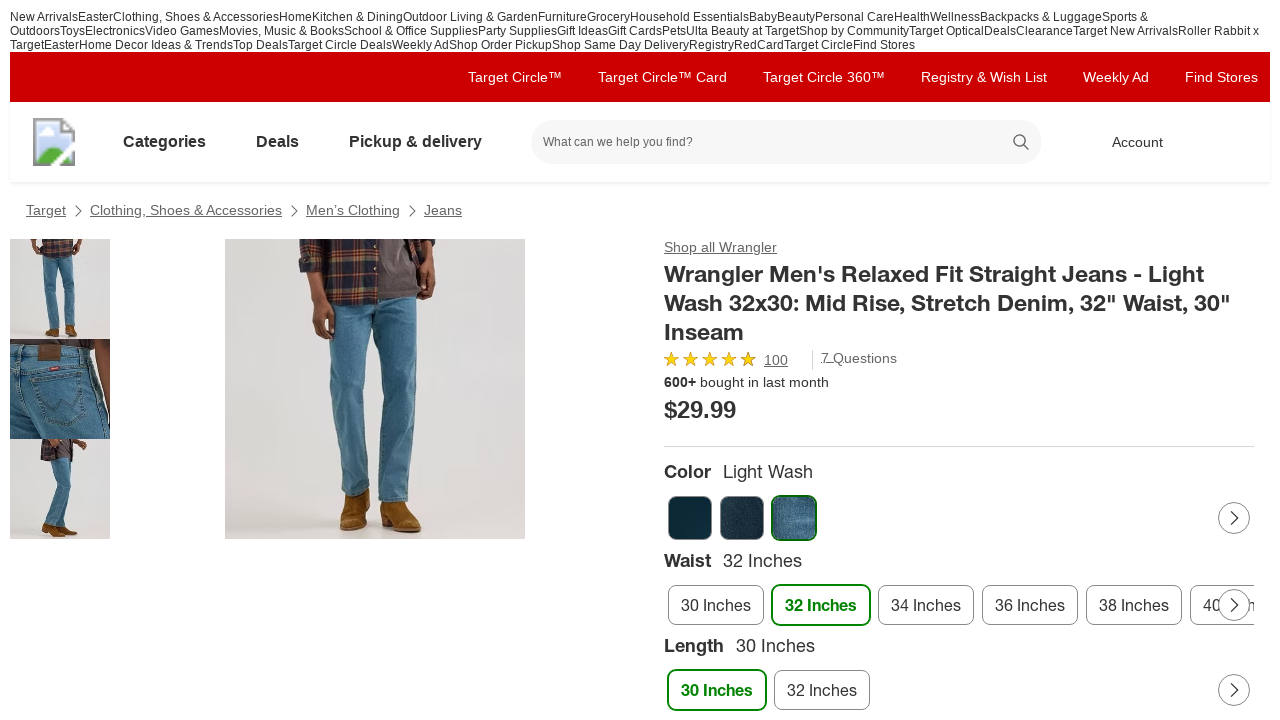

Waited 500ms for color selection 3 to update
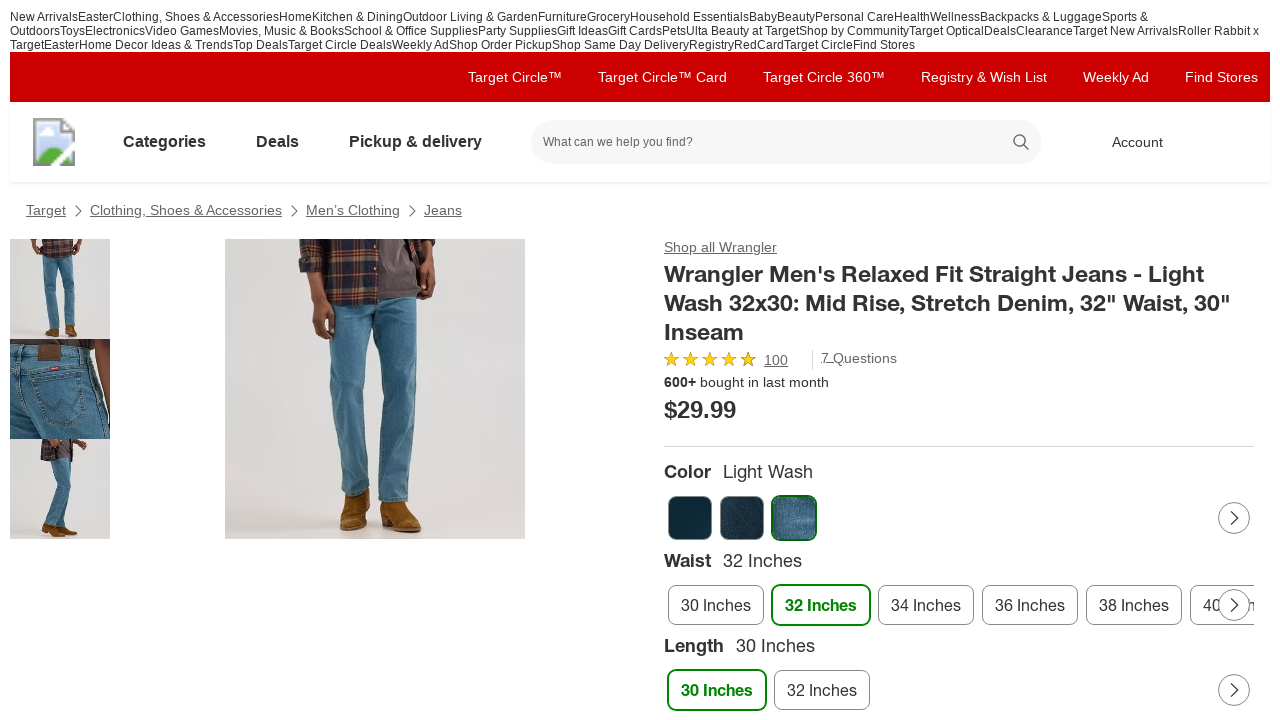

Verified color option 3 is displayed in the variation component
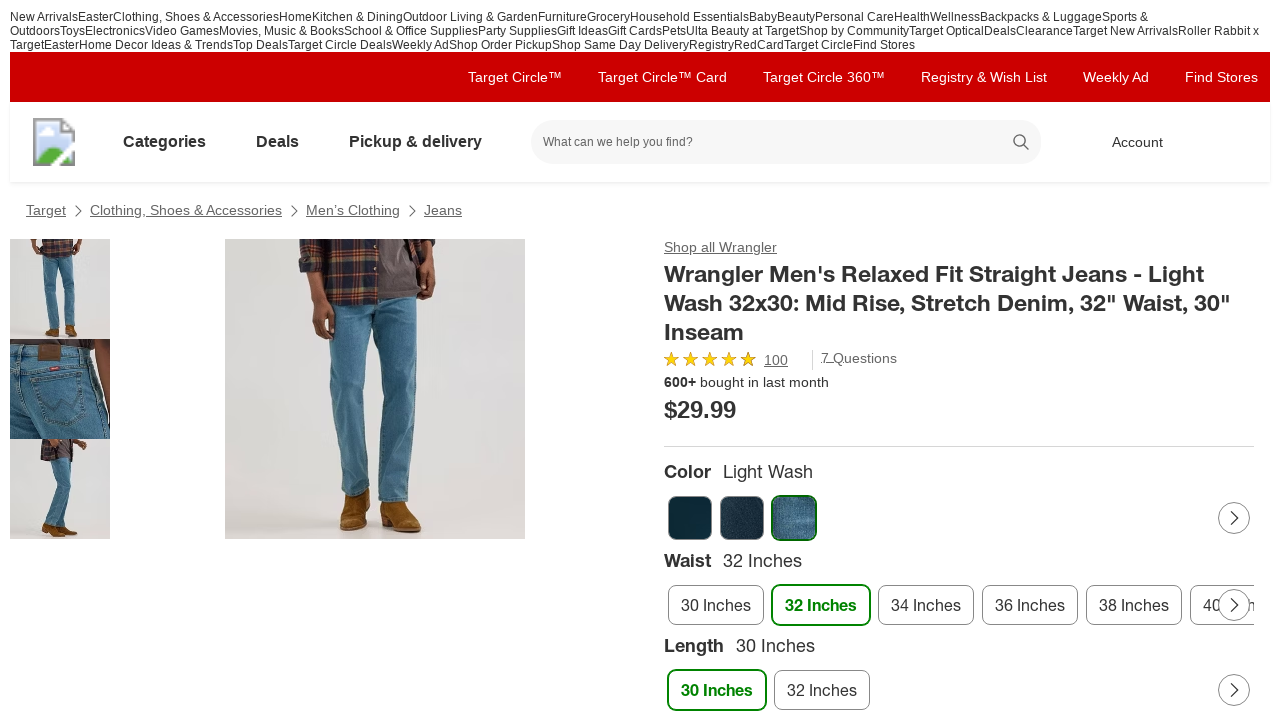

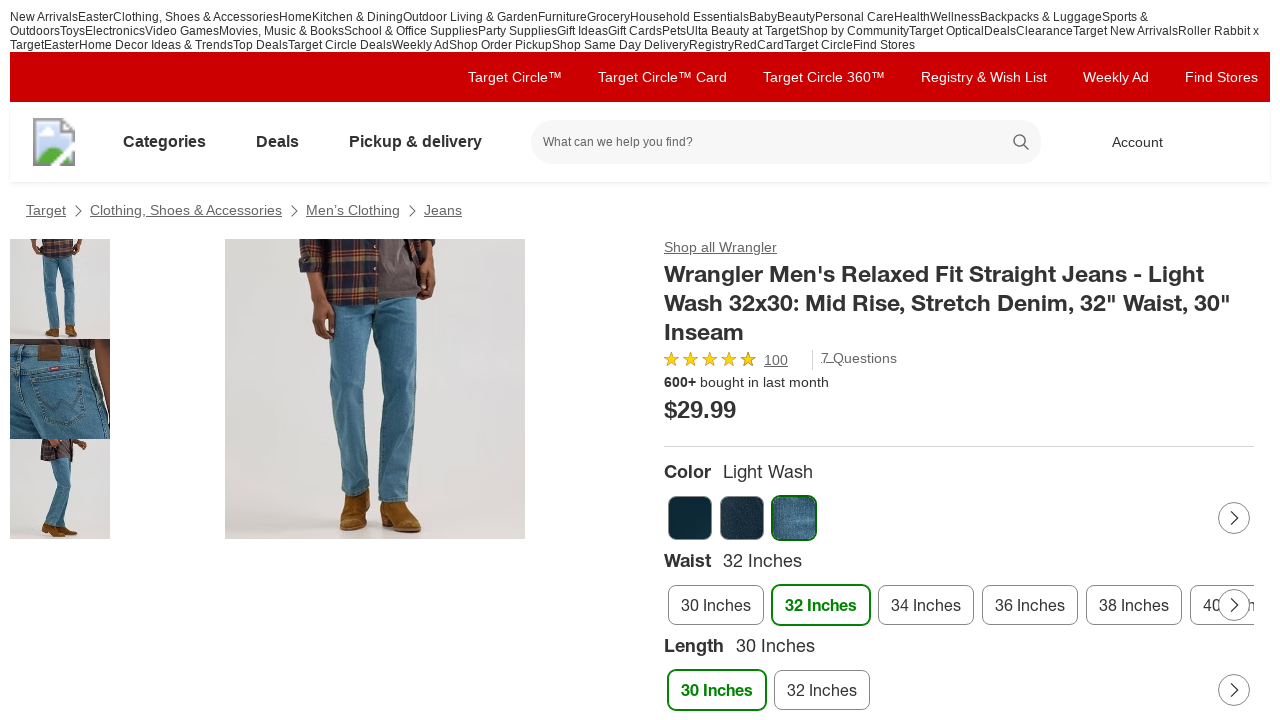